Simple test that navigates to Flipkart's homepage and verifies the page loads successfully.

Starting URL: https://www.flipkart.com

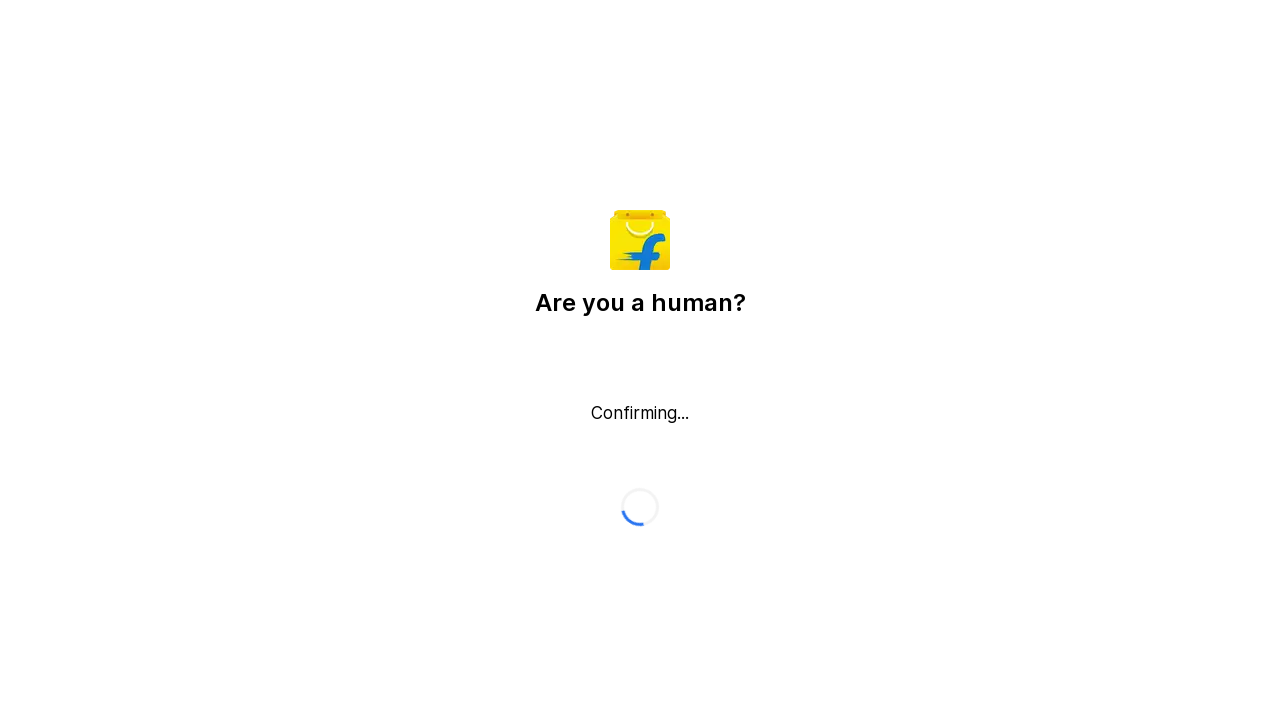

Waited for page DOM to be fully loaded
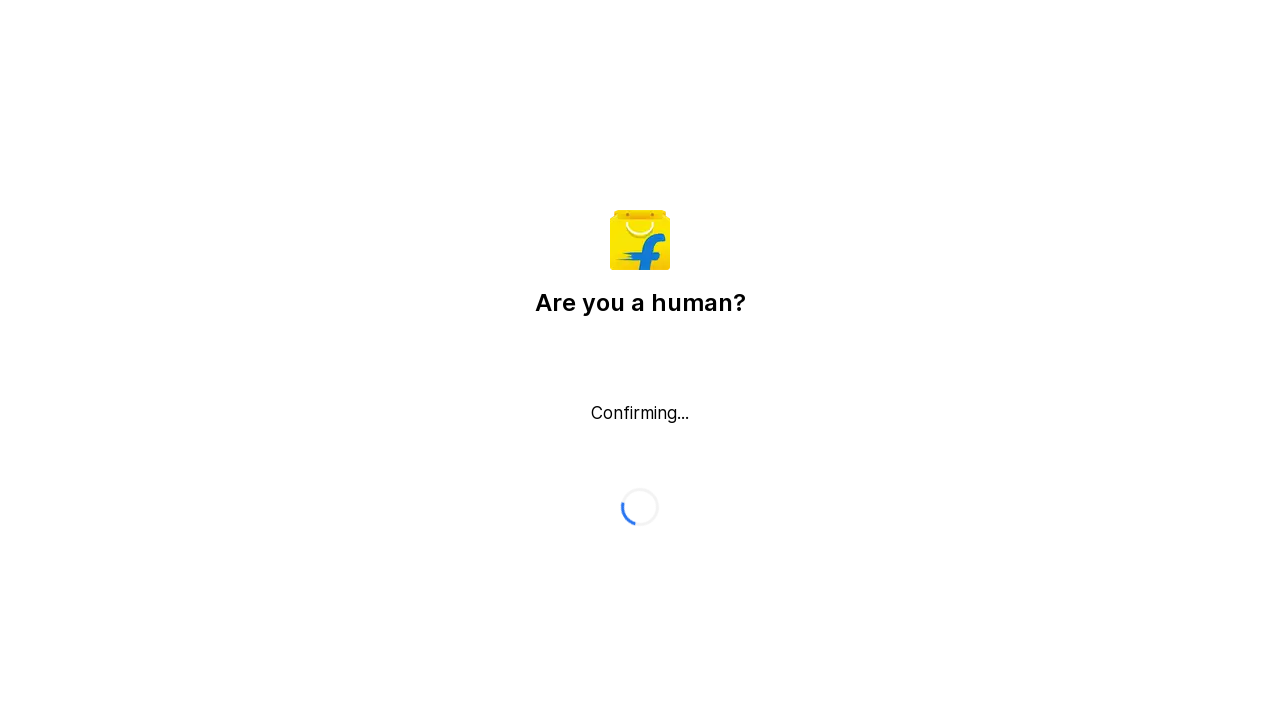

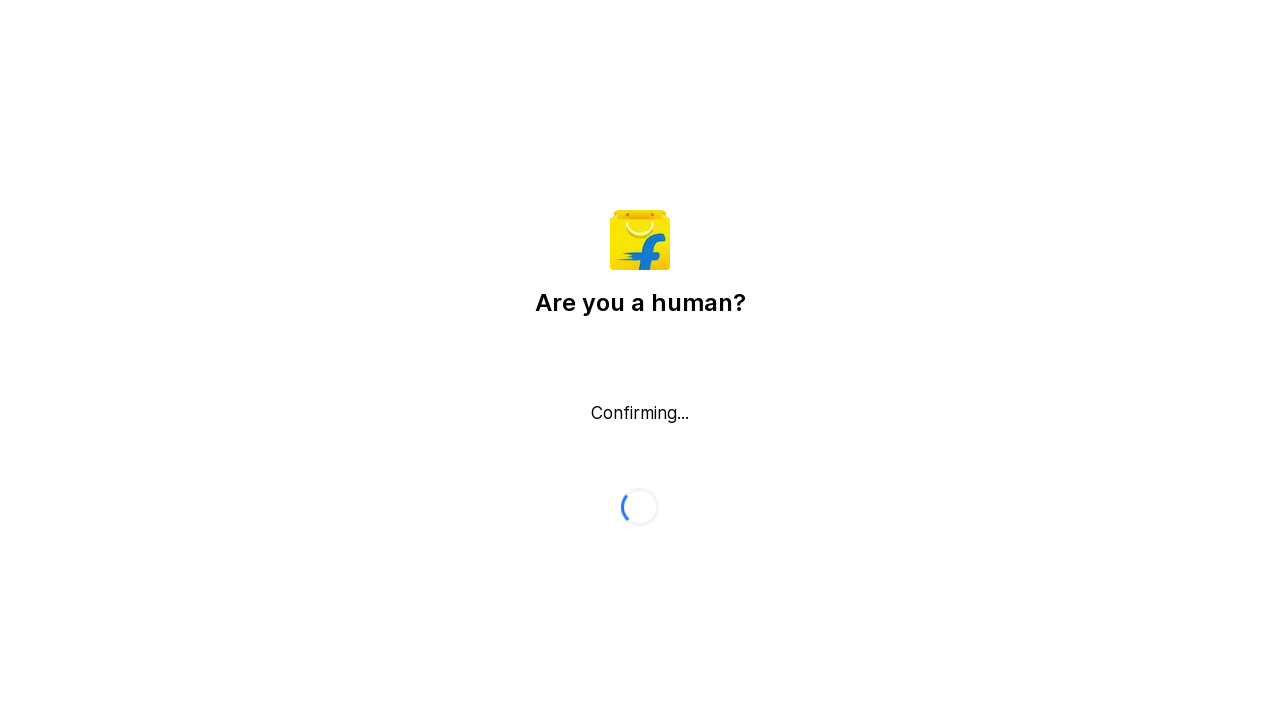